Tests autocomplete form by filling in address fields including street, city, postal code and country, then navigates to buttons page and interacts with dropdown buttons

Starting URL: https://formy-project.herokuapp.com/

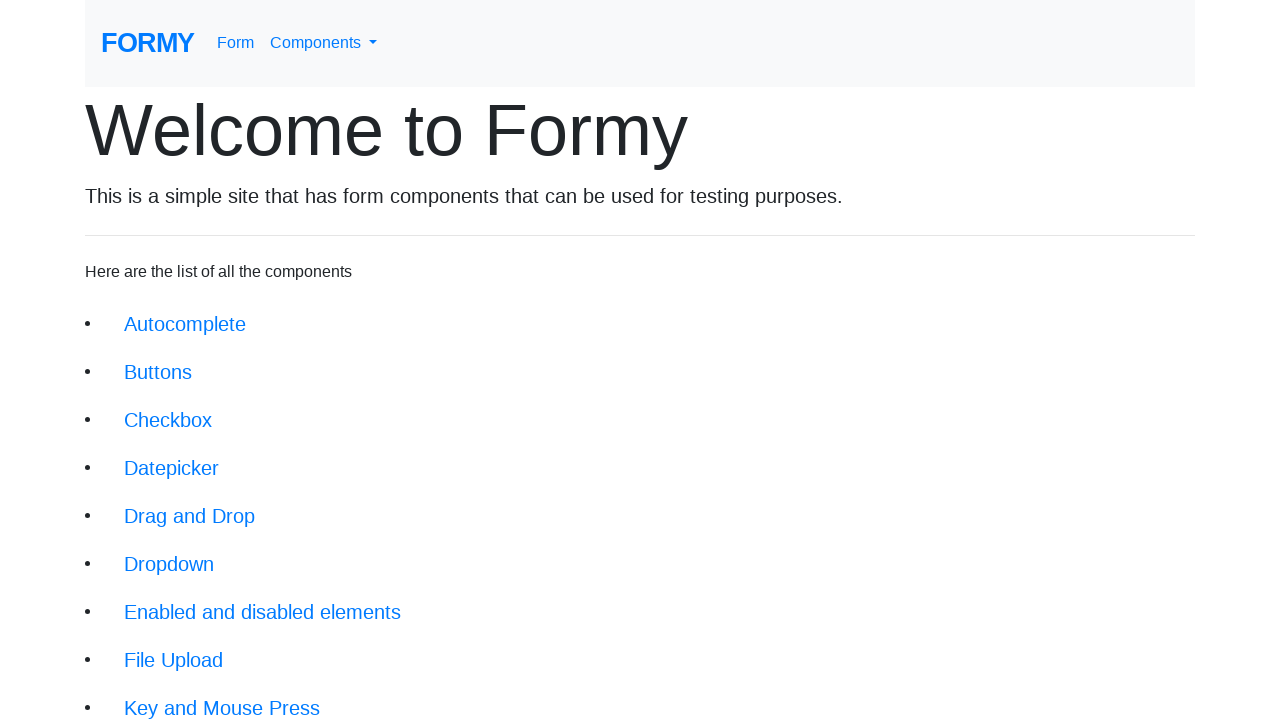

Clicked autocomplete link at (185, 324) on body > div > div > li:nth-child(5) > a
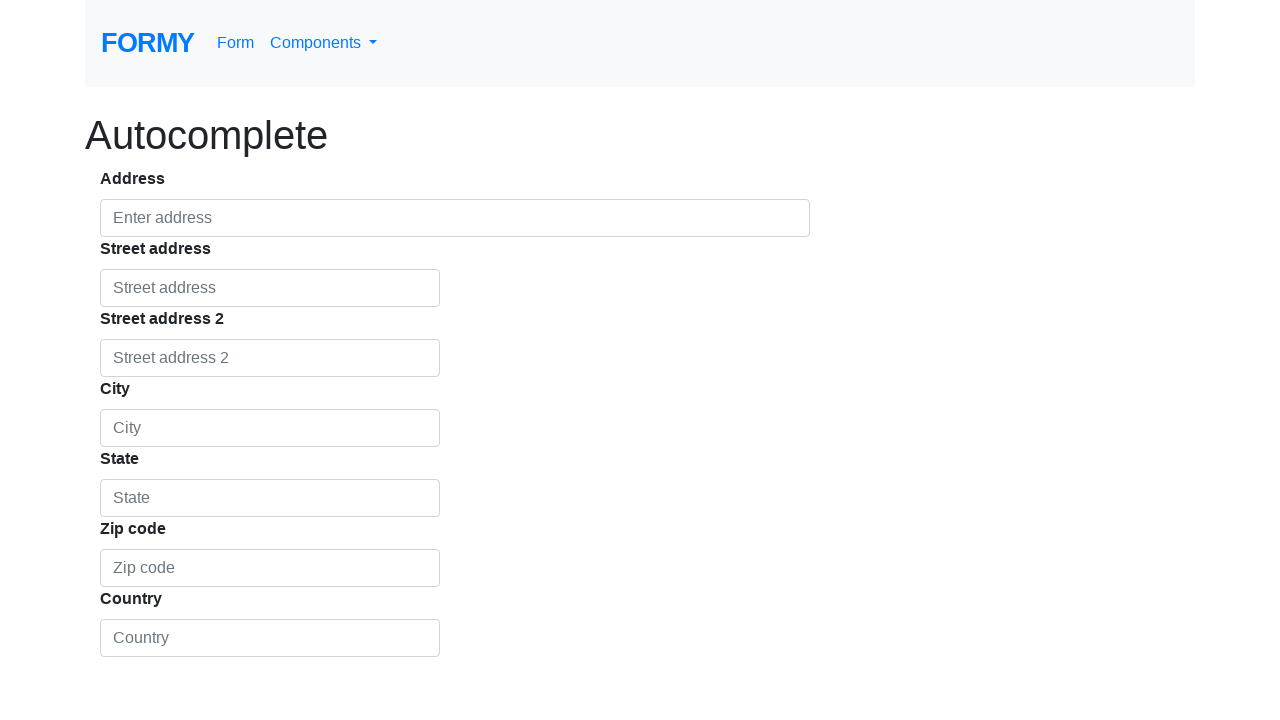

Filled street number with 'rue Voltaire' on #street_number
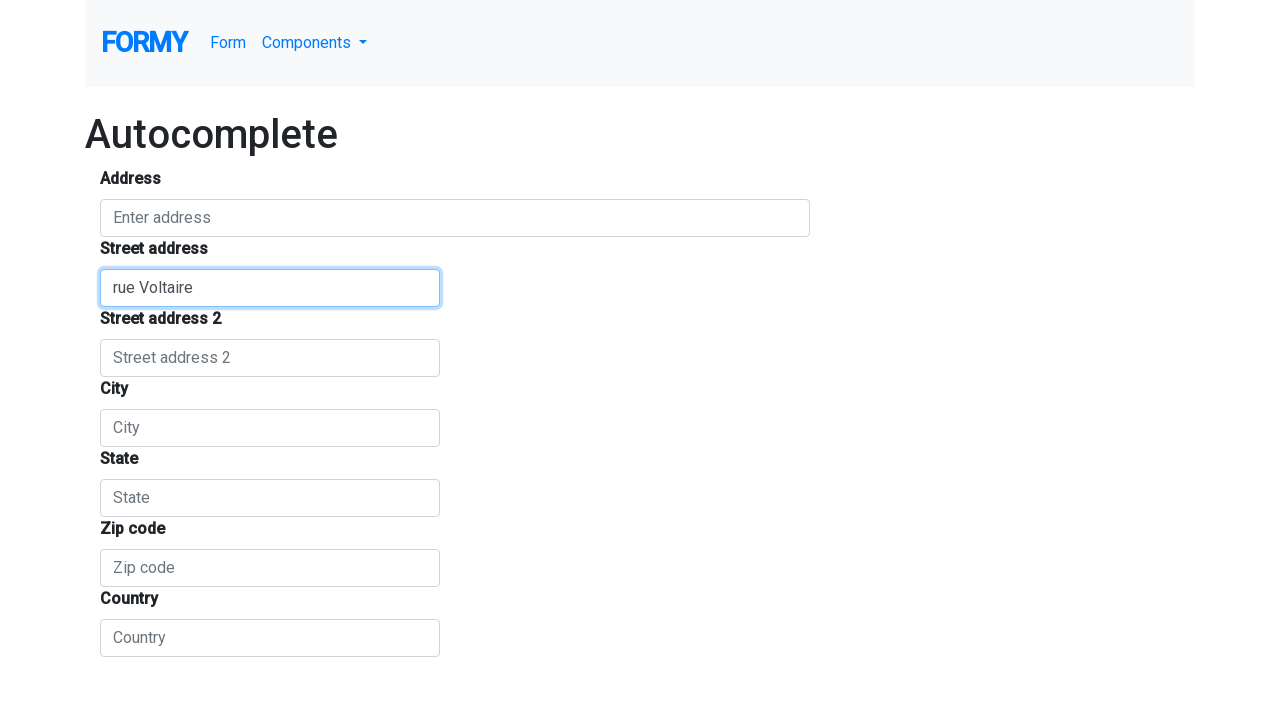

Filled route/street with '5' on #route
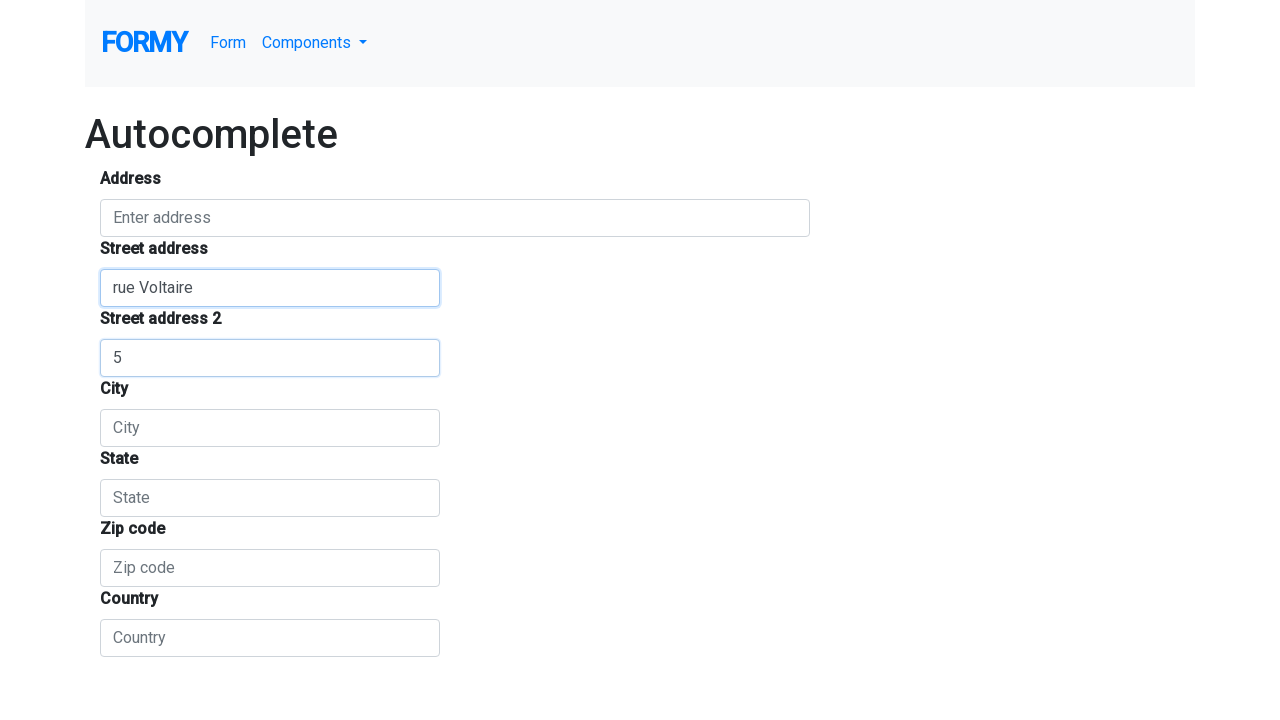

Filled city with 'Paris' on #locality
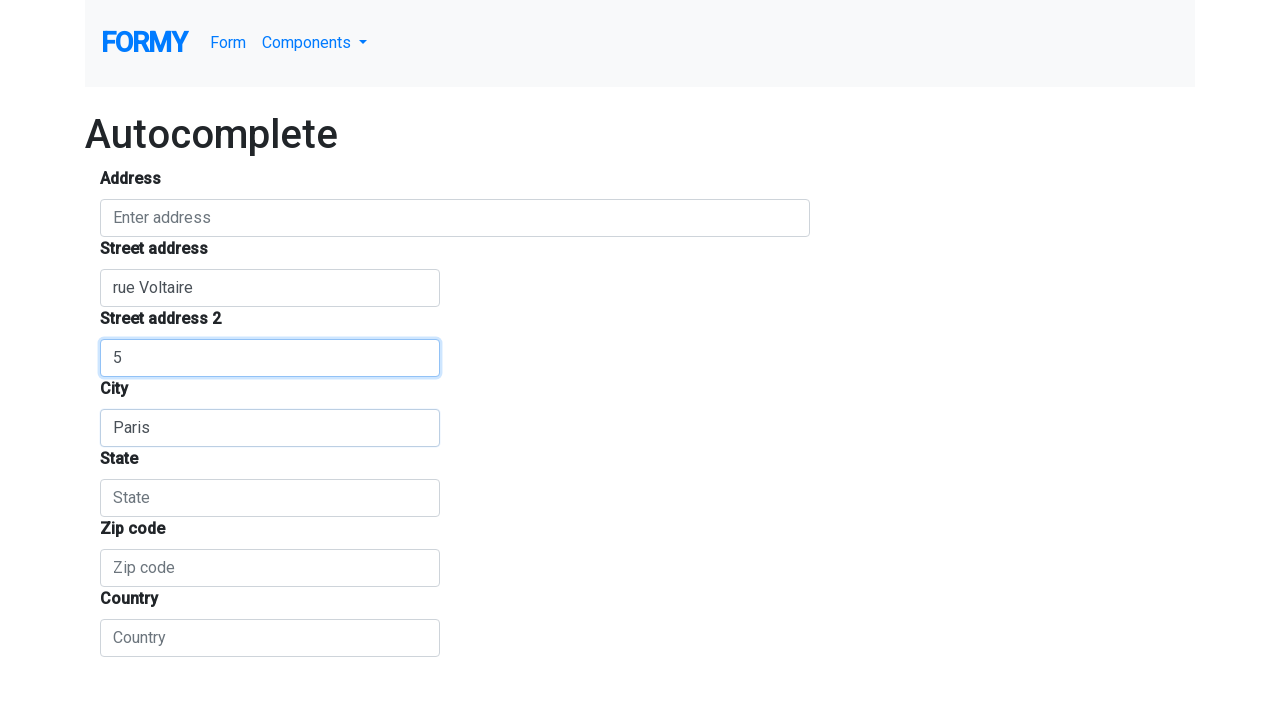

Filled administrative area with 'Ile-de-France' on #administrative_area_level_1
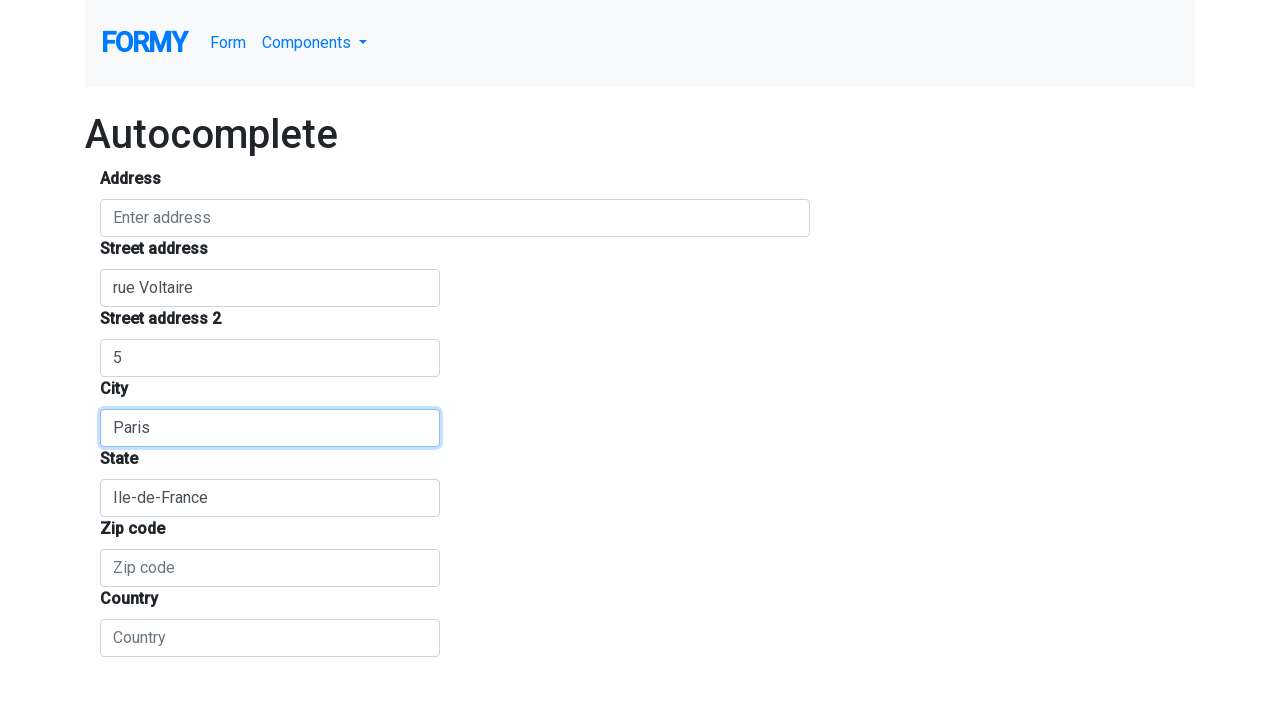

Filled postal code with '401999' on #postal_code
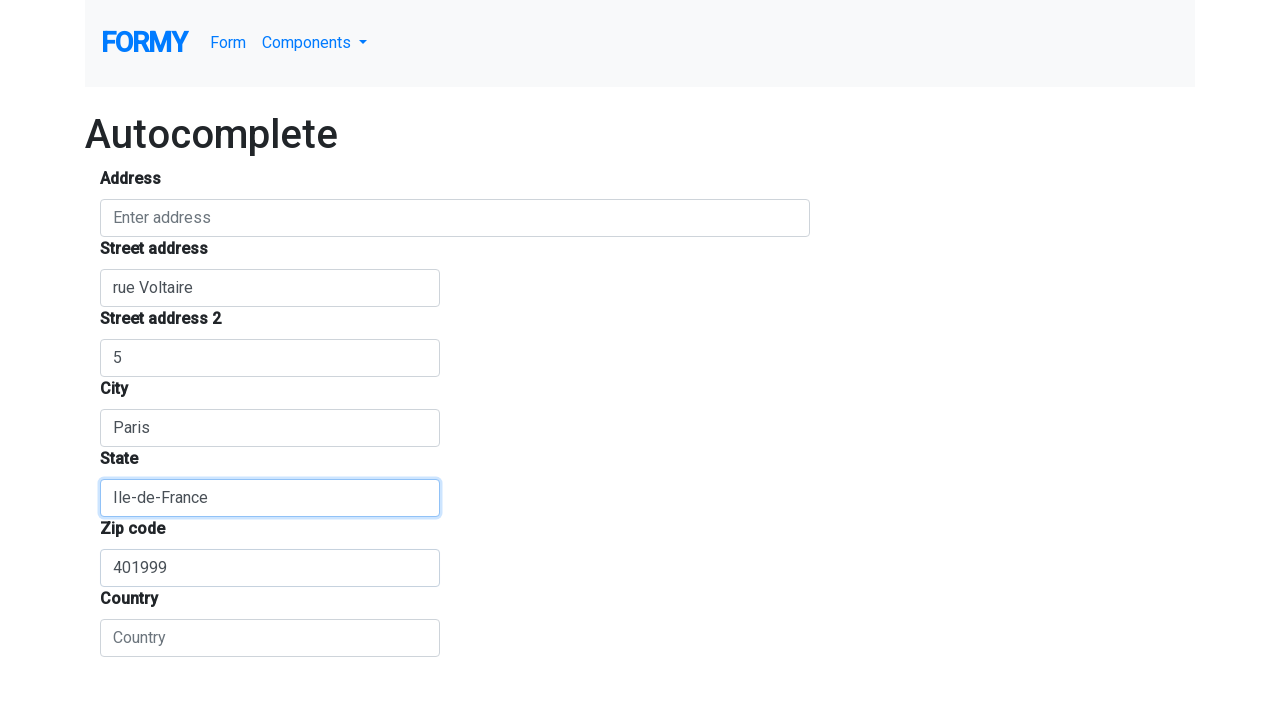

Filled country with 'France' on #country
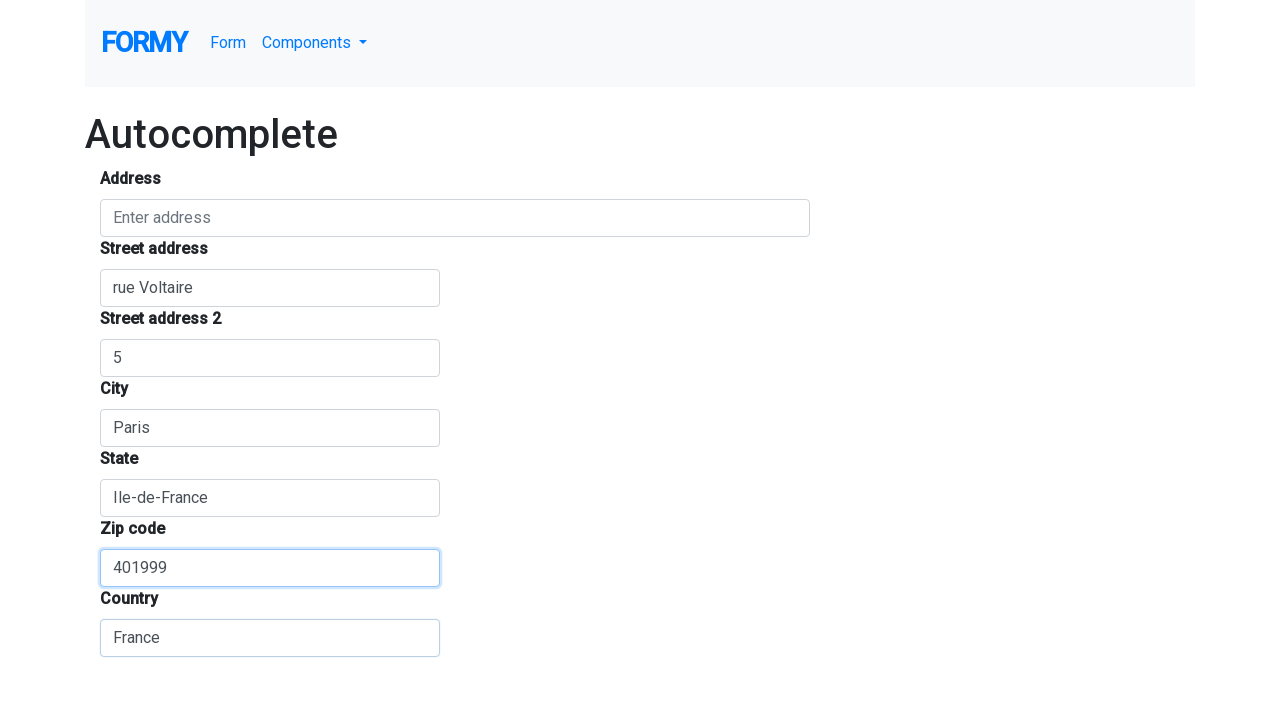

Filled autocomplete address field with 'Paris, 21eme' on #autocomplete
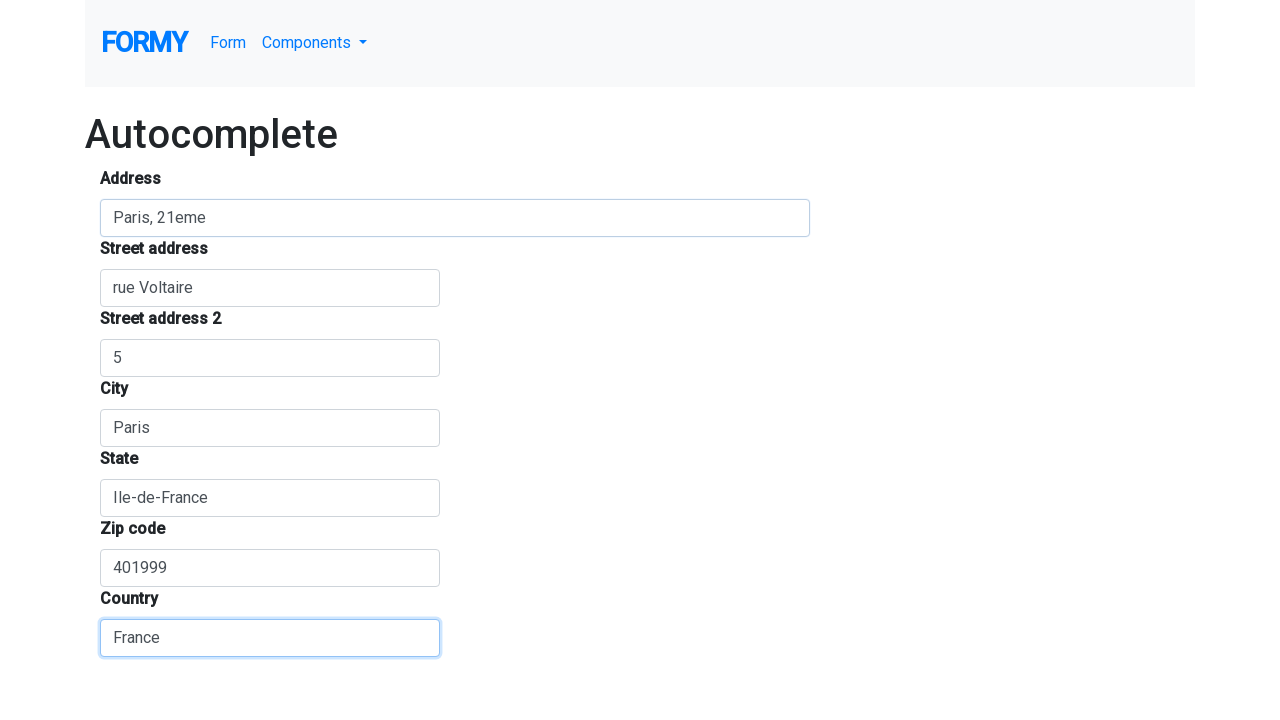

Clicked logo to return home at (144, 43) on #logo
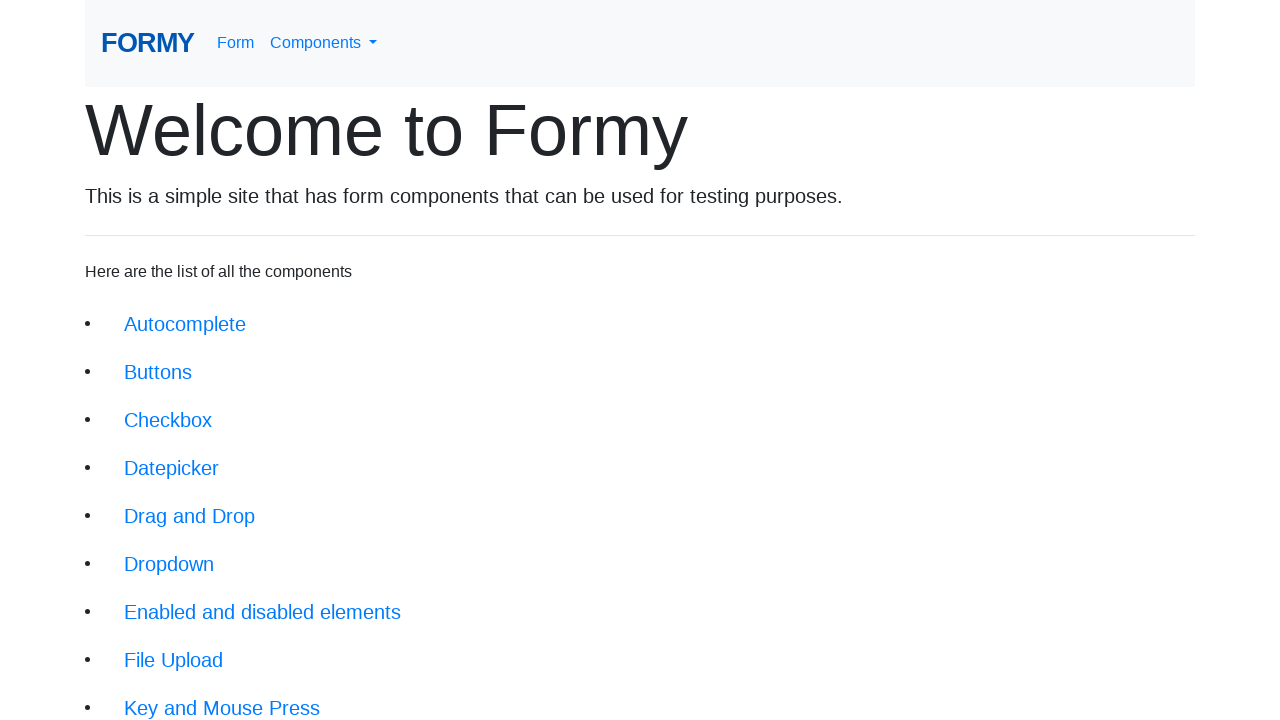

Clicked buttons link at (158, 372) on body > div > div > li:nth-child(6) > a
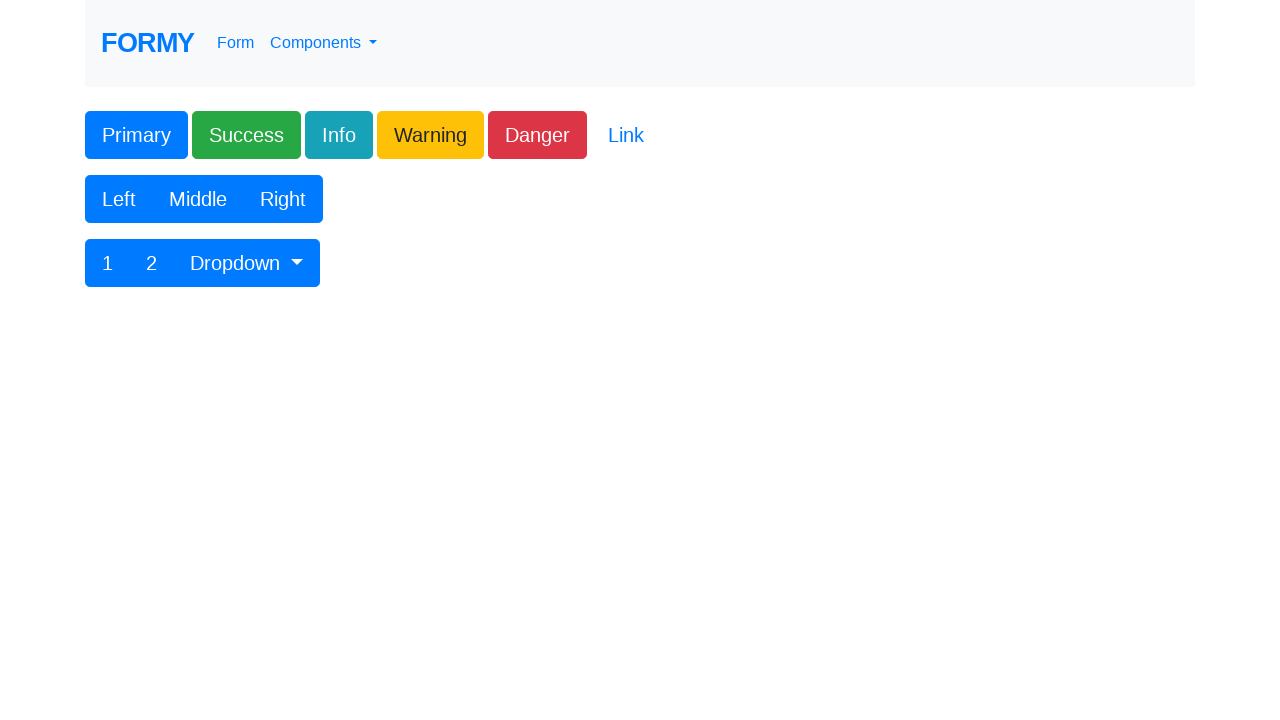

Clicked primary button at (136, 135) on body > div > form > div:nth-child(1) > div > div > button.btn.btn-lg.btn-primary
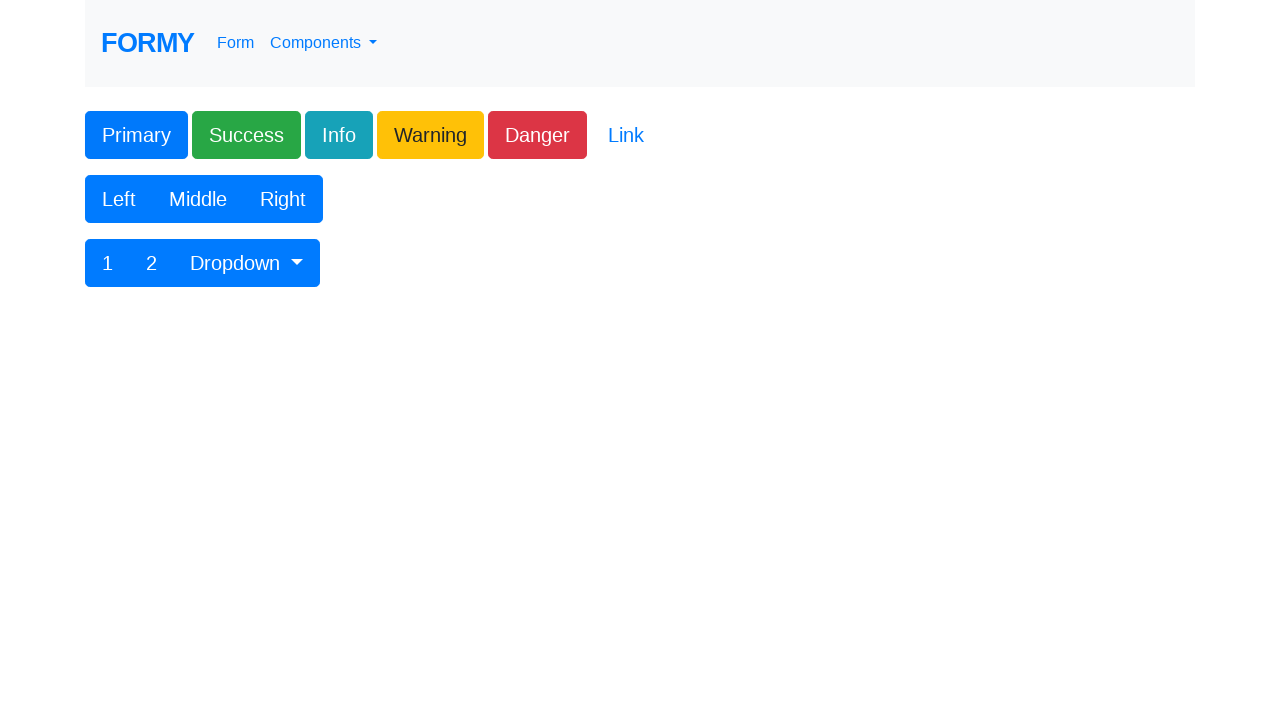

Clicked dropdown button at (247, 263) on #btnGroupDrop1
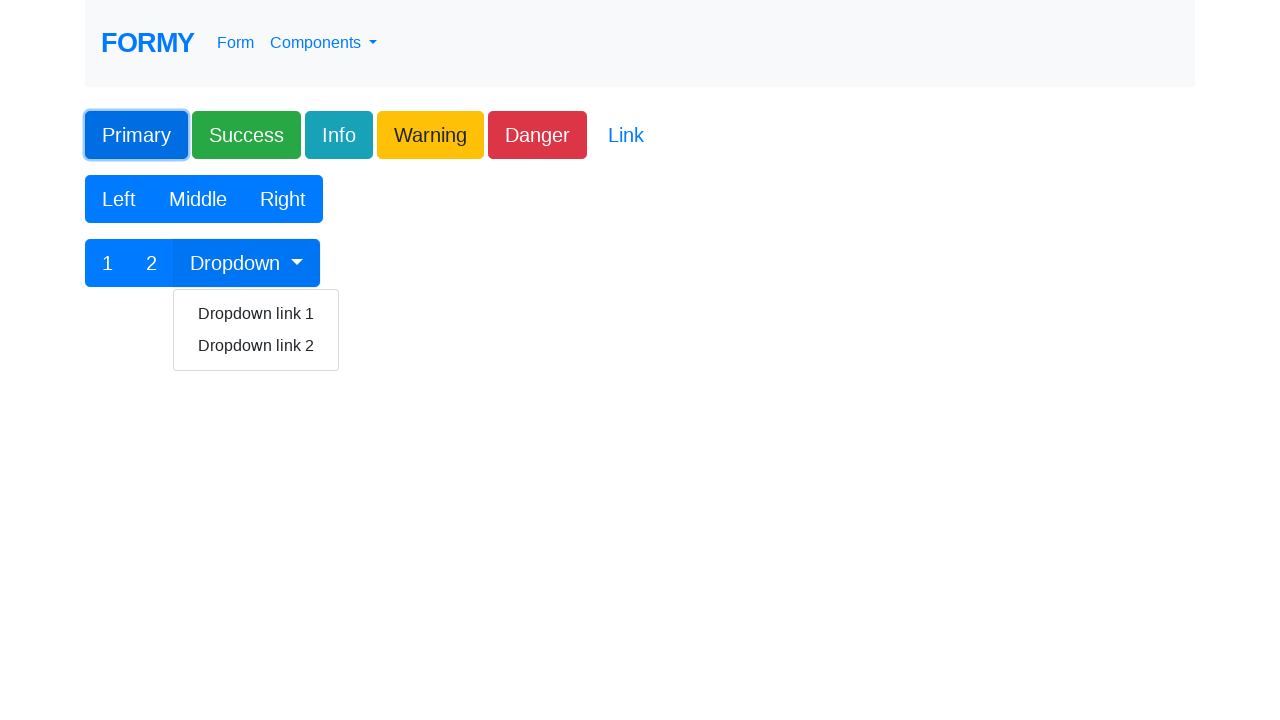

Clicked dropdown menu item at (283, 199) on body > div > form > div:nth-child(2) > div > div > div > button:nth-child(3)
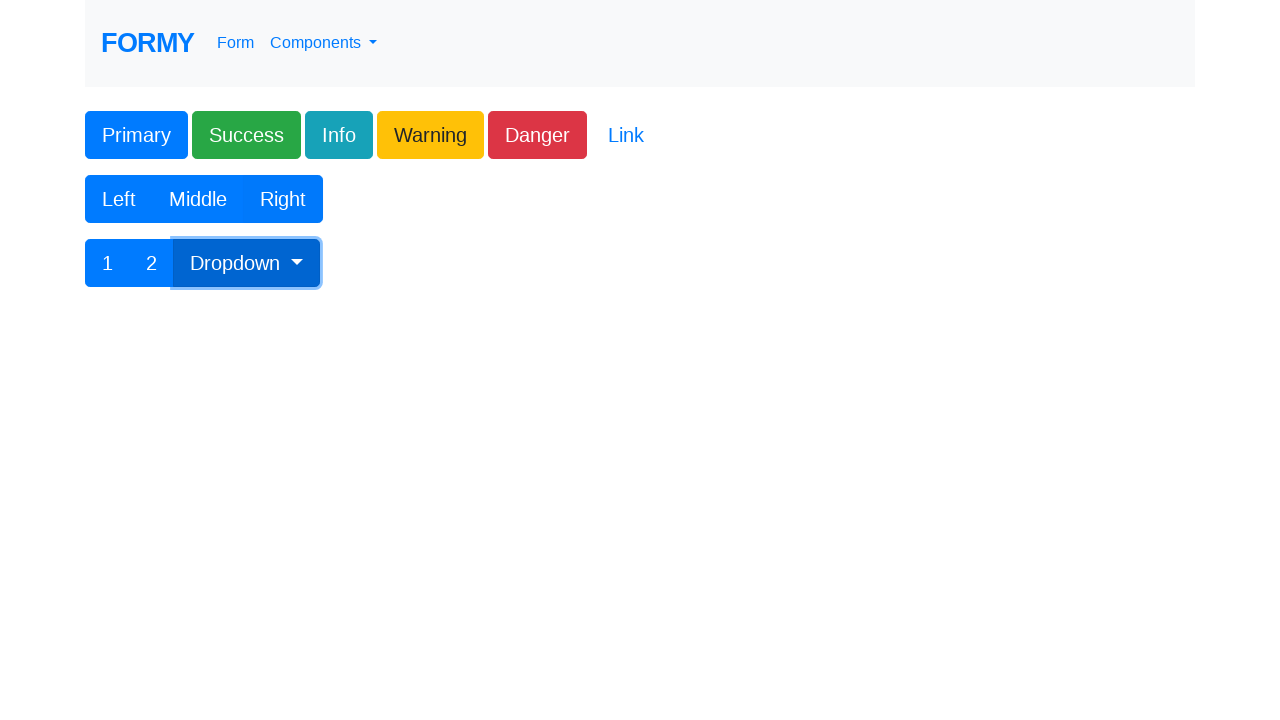

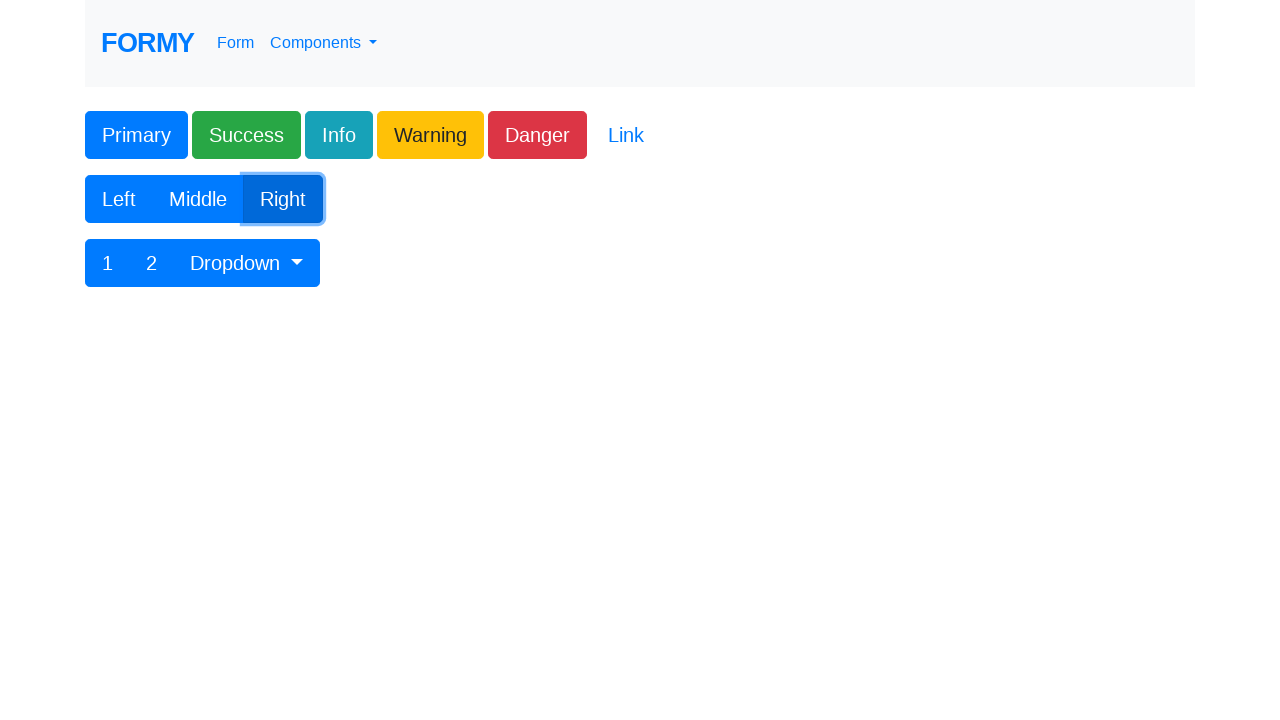